Tests drag and drop functionality within an iframe by dragging a draggable element to a droppable target

Starting URL: https://jqueryui.com/droppable/

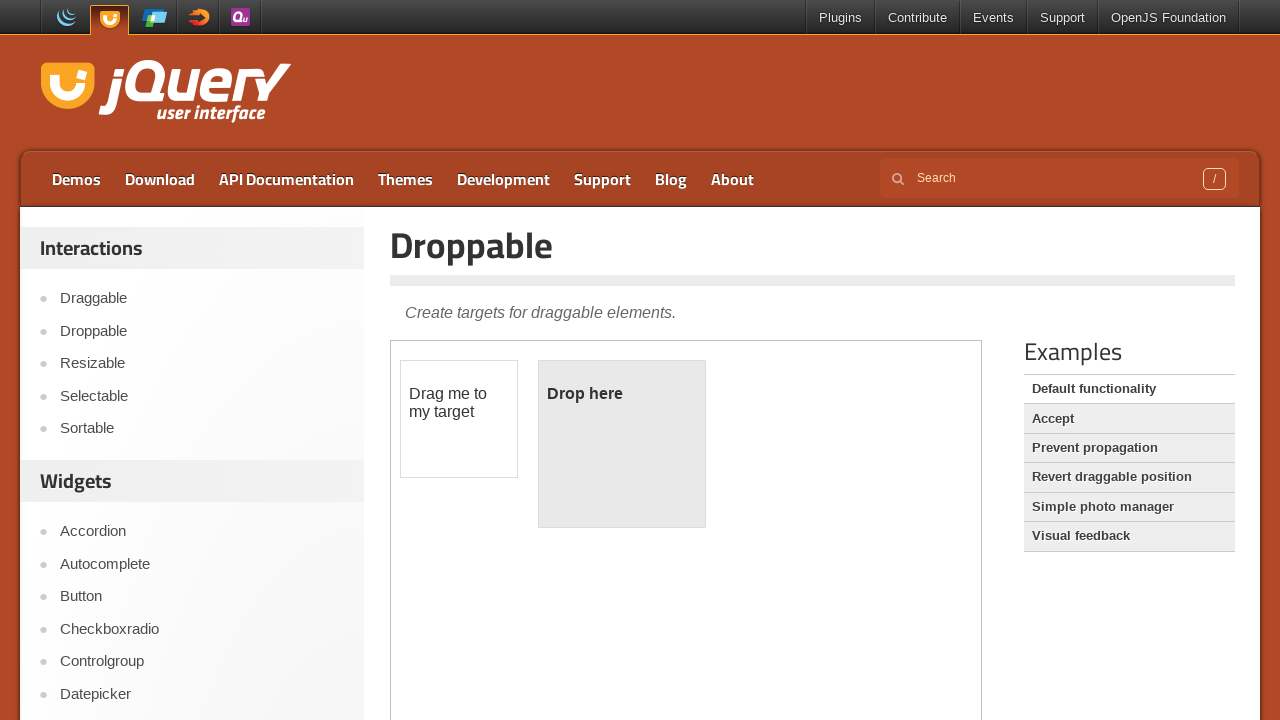

Located iframe containing drag and drop demo
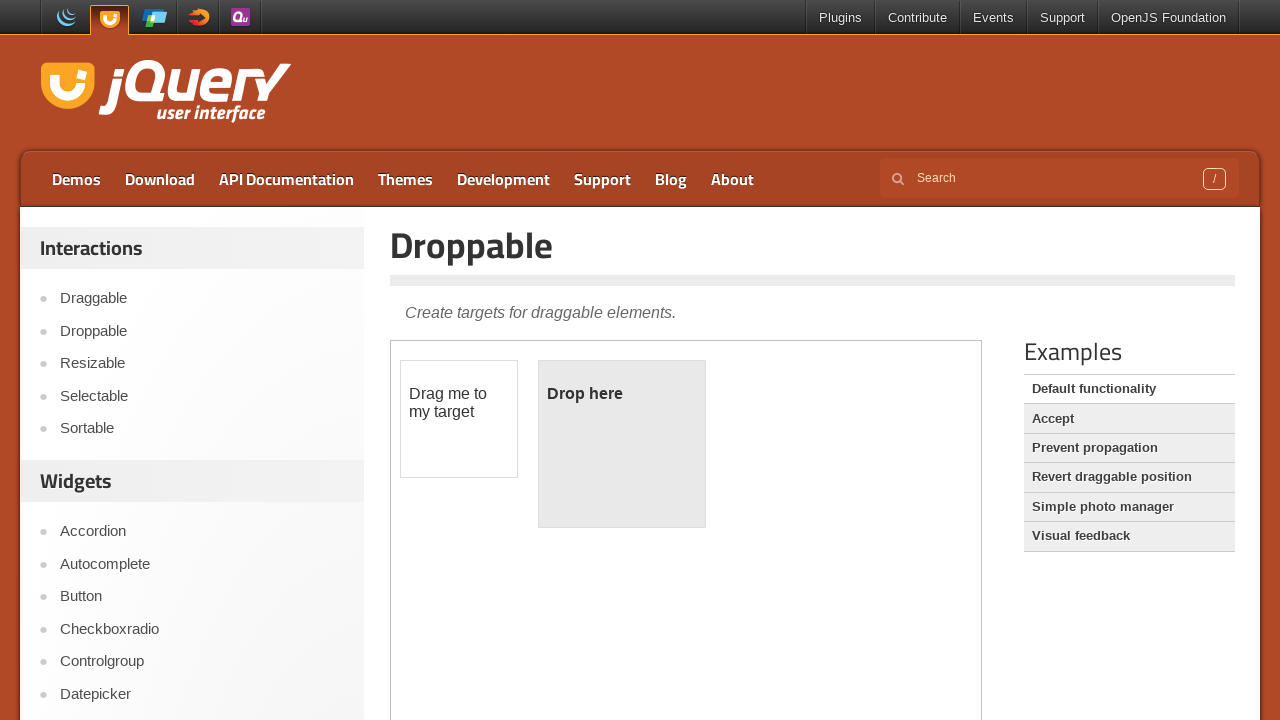

Located draggable element within iframe
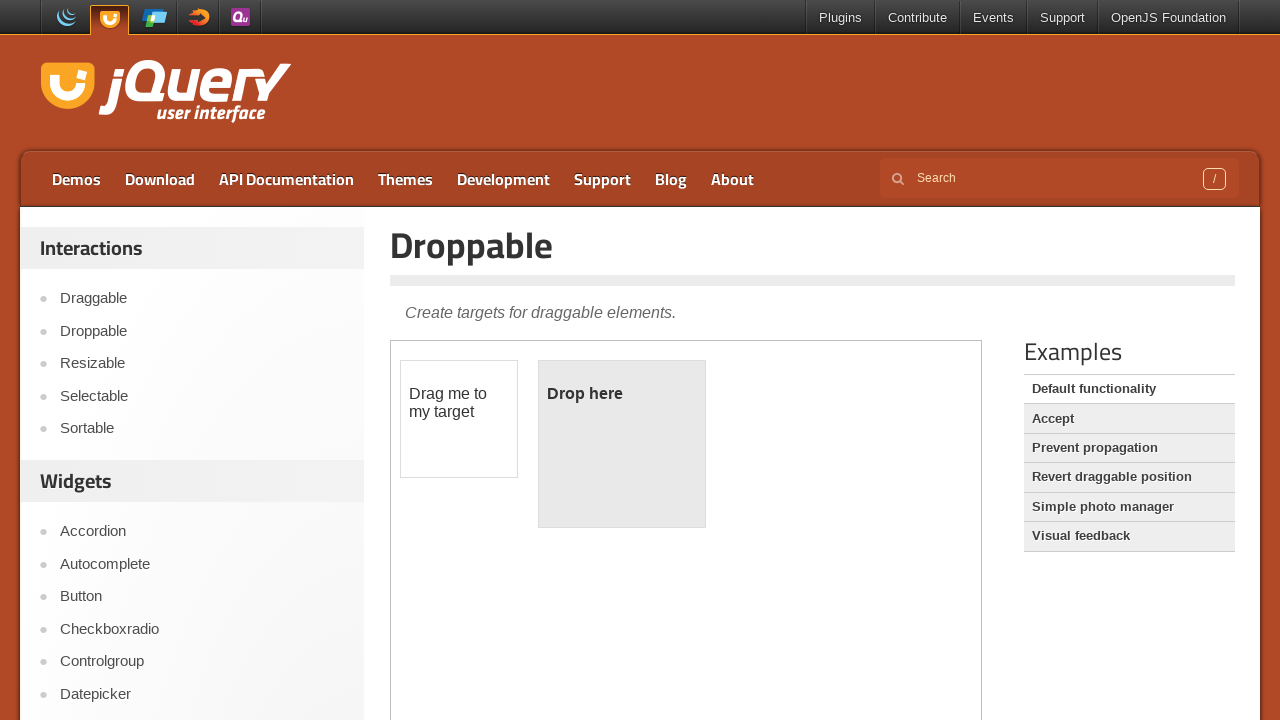

Located droppable target element within iframe
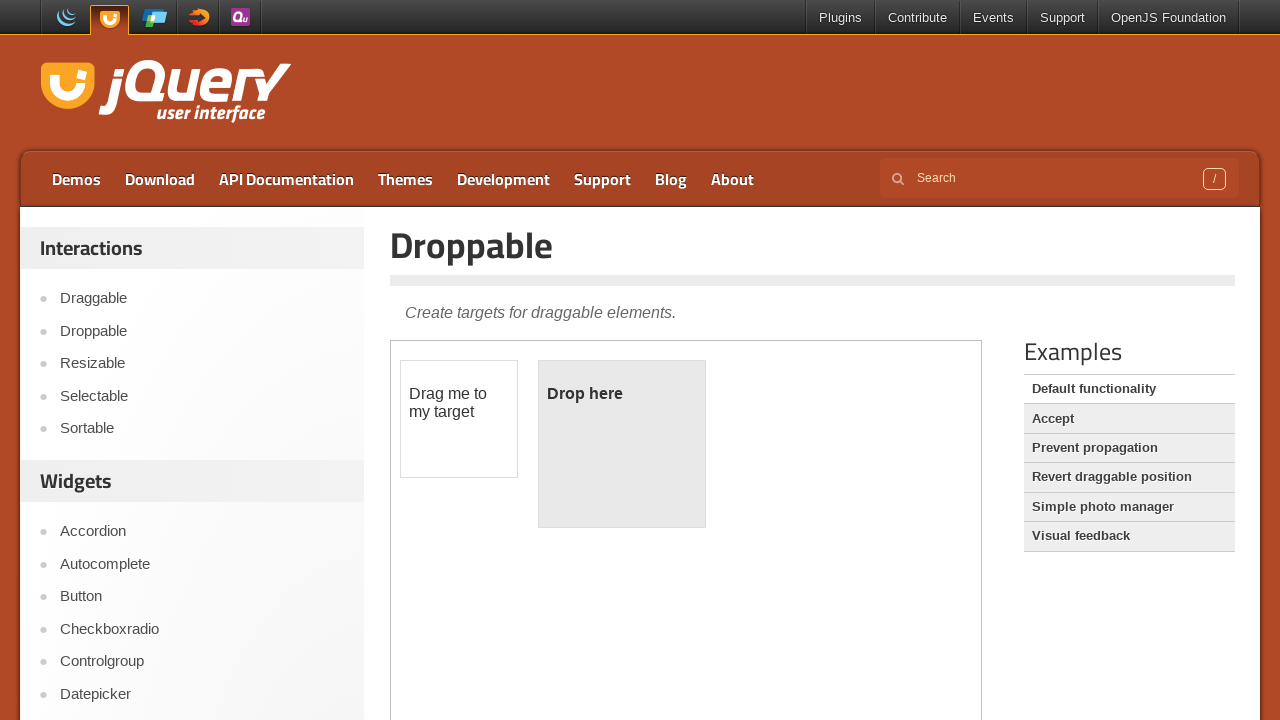

Dragged element to droppable target - drag and drop completed at (622, 444)
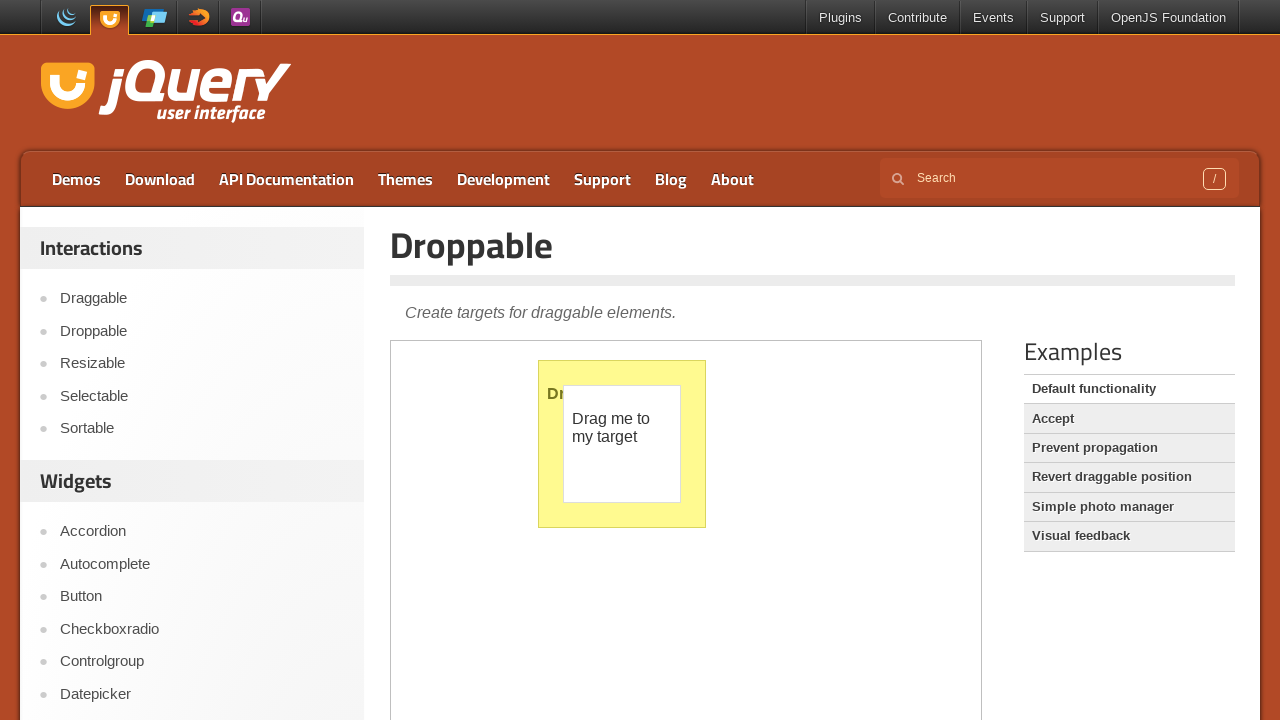

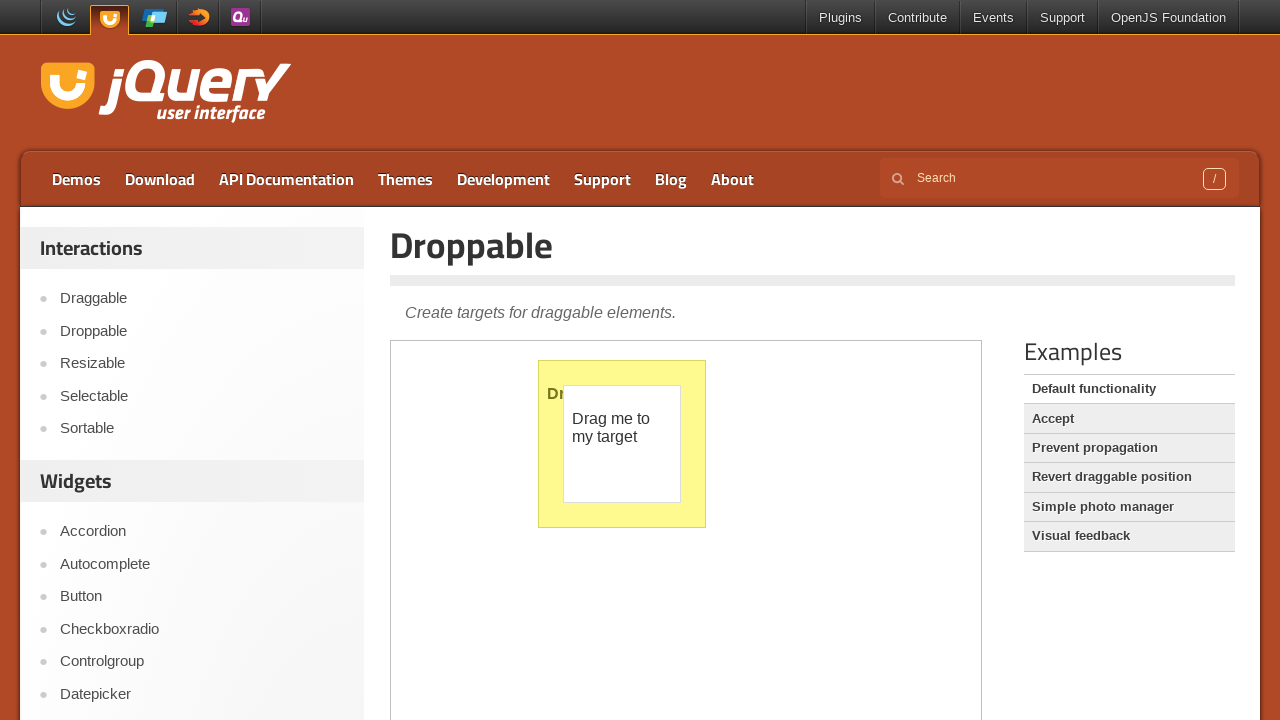